Tests window handling by navigating to Google's signup page, clicking the Help link which opens a new window, then switching to the new window and verifying the page title.

Starting URL: https://accounts.google.com/signup

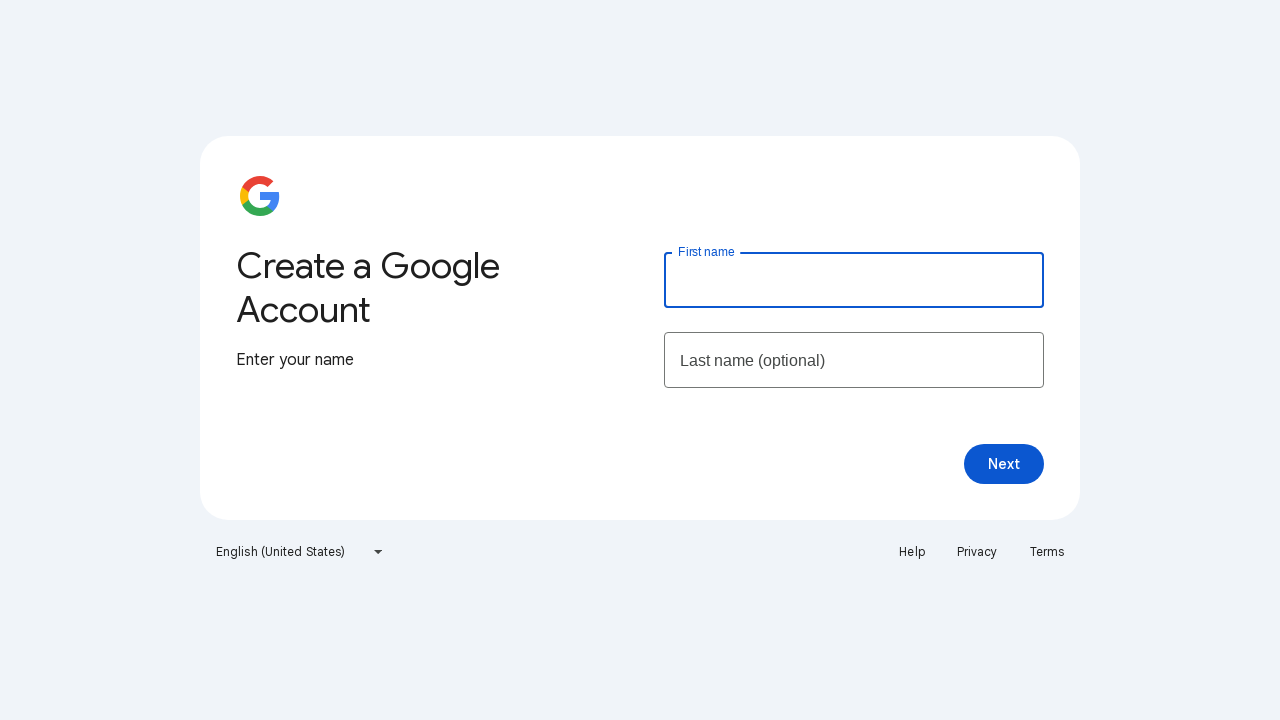

Retrieved main page title from Google signup page
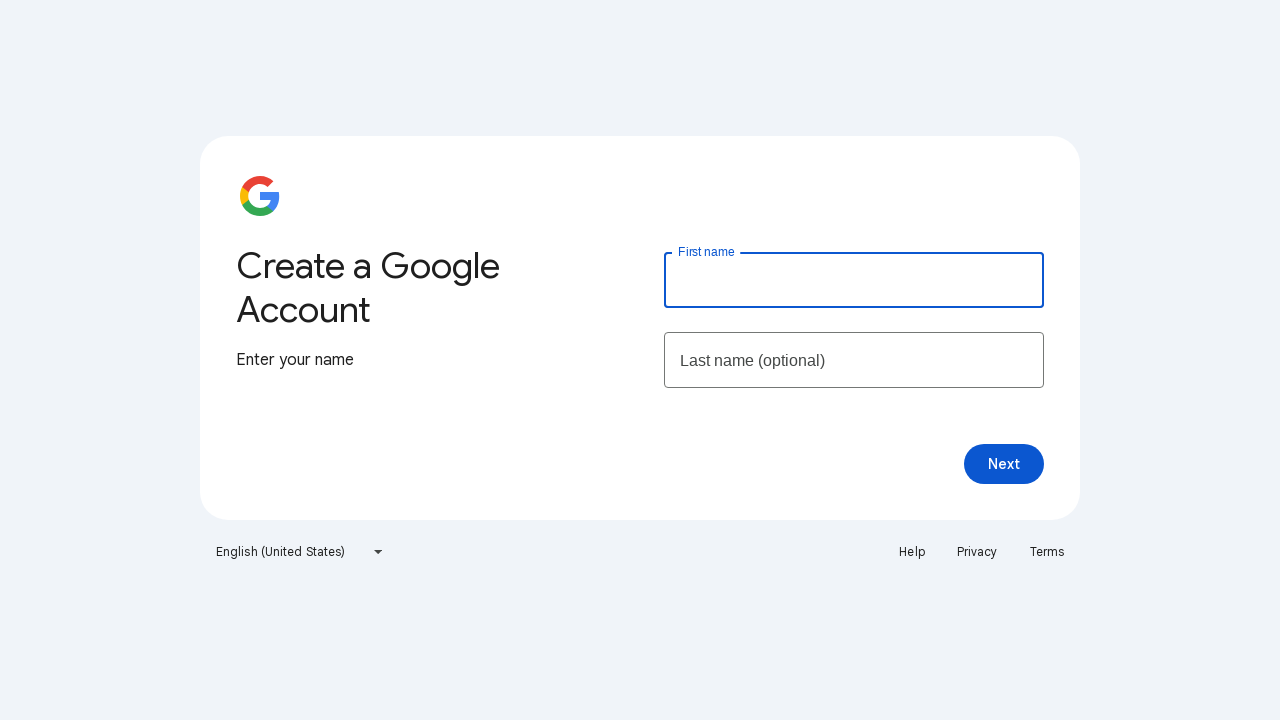

Clicked Help link and new window opened at (912, 552) on text=Help
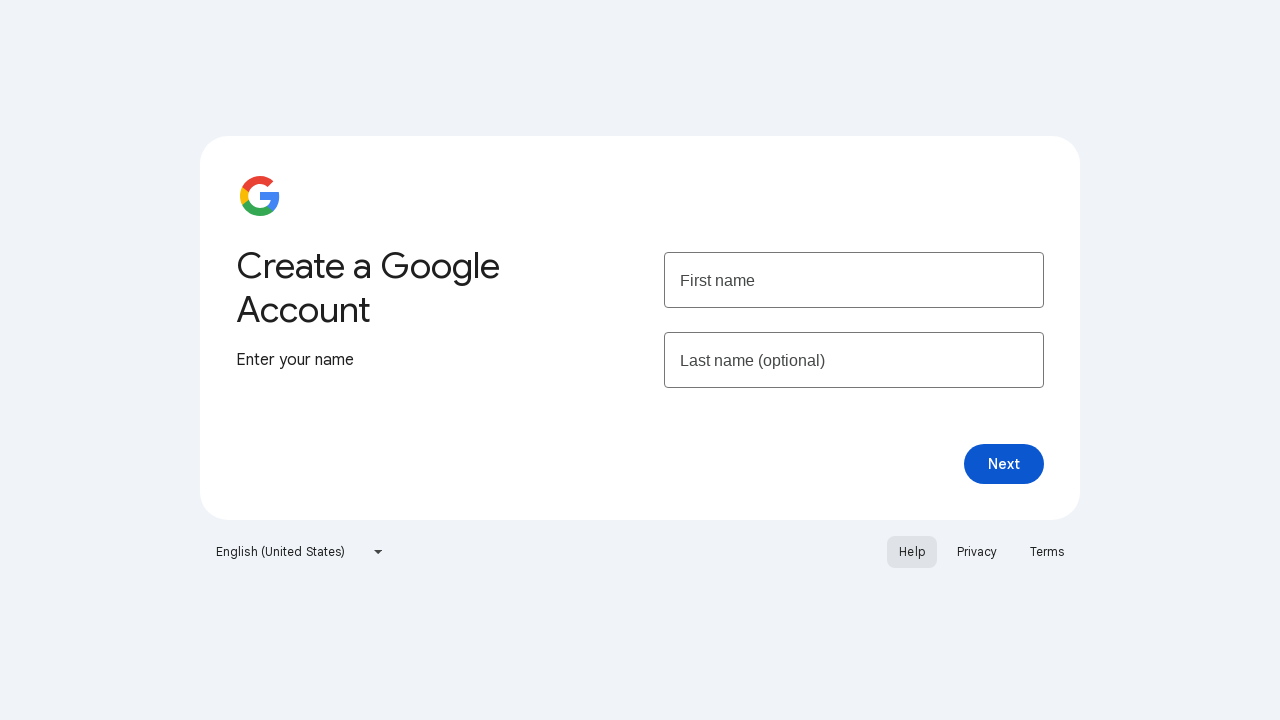

Captured reference to new child window
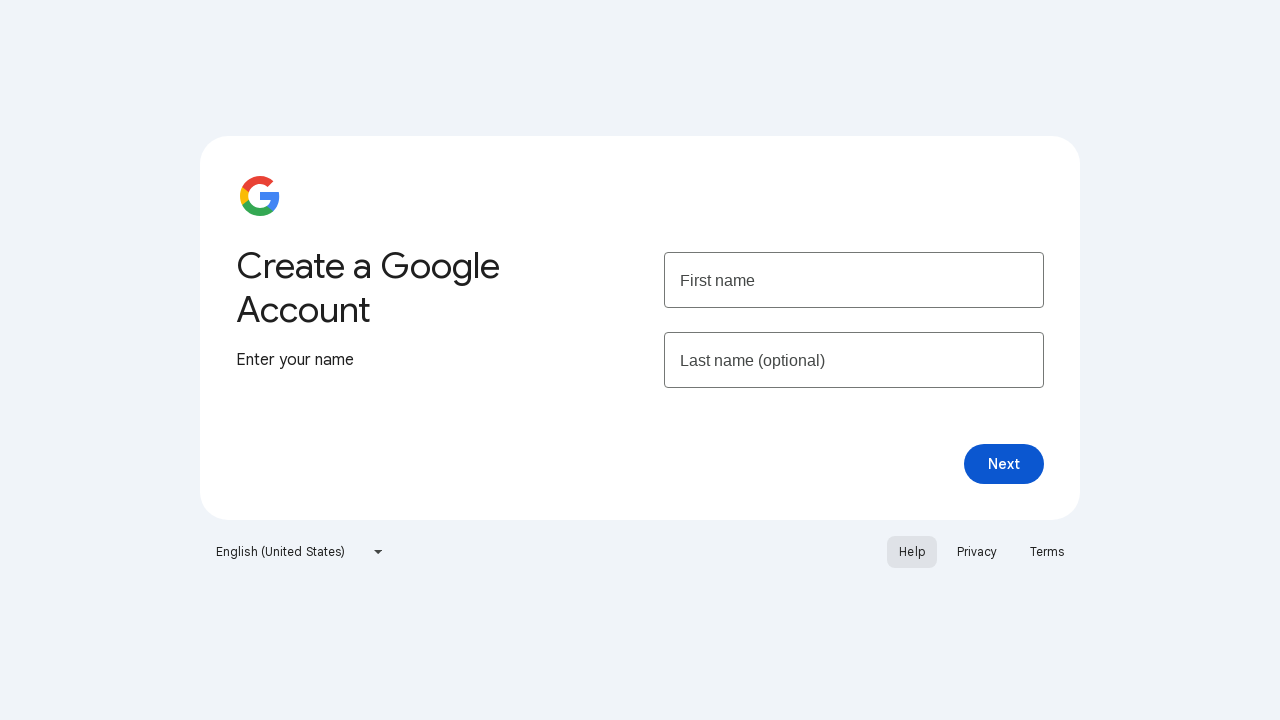

Child window finished loading
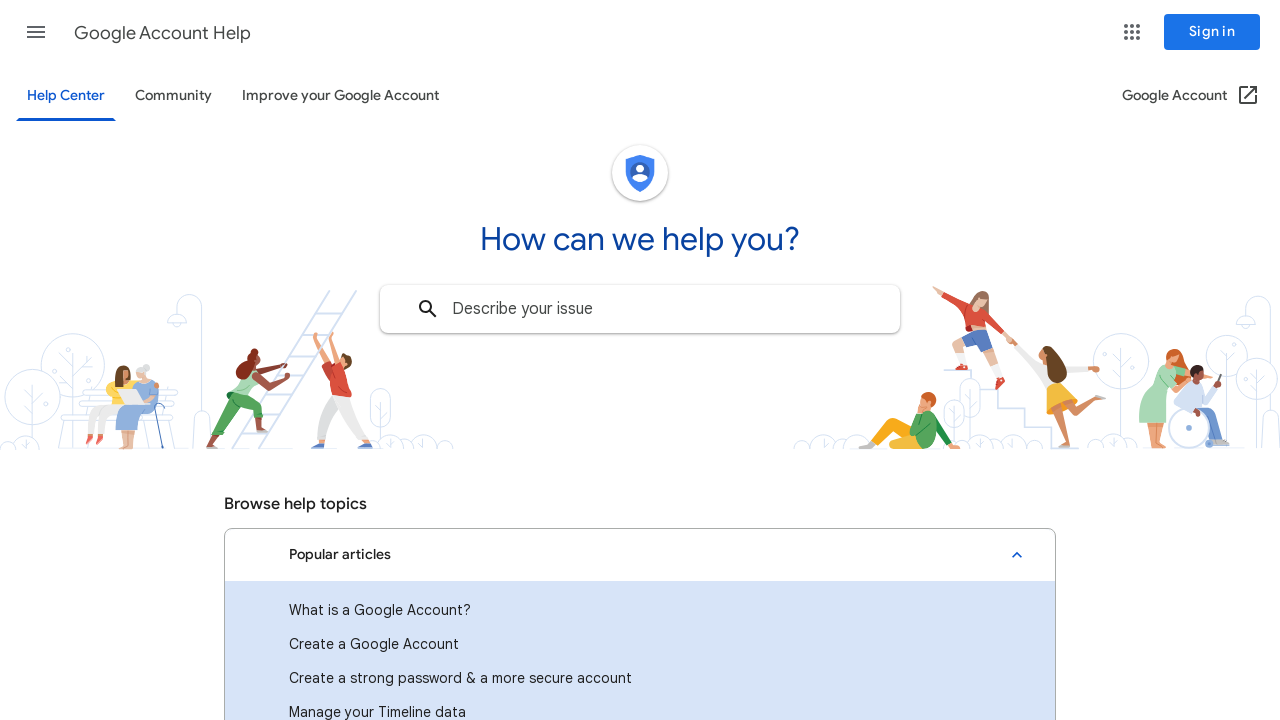

Retrieved title from child window
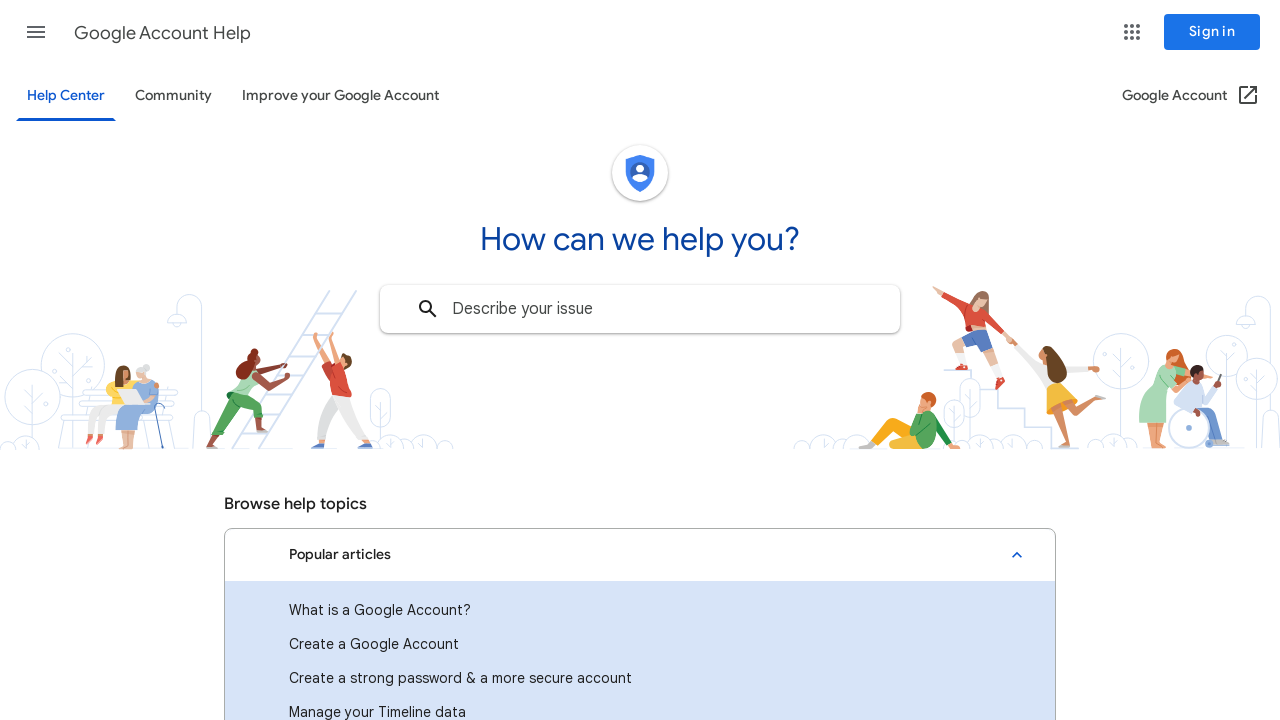

Closed child window
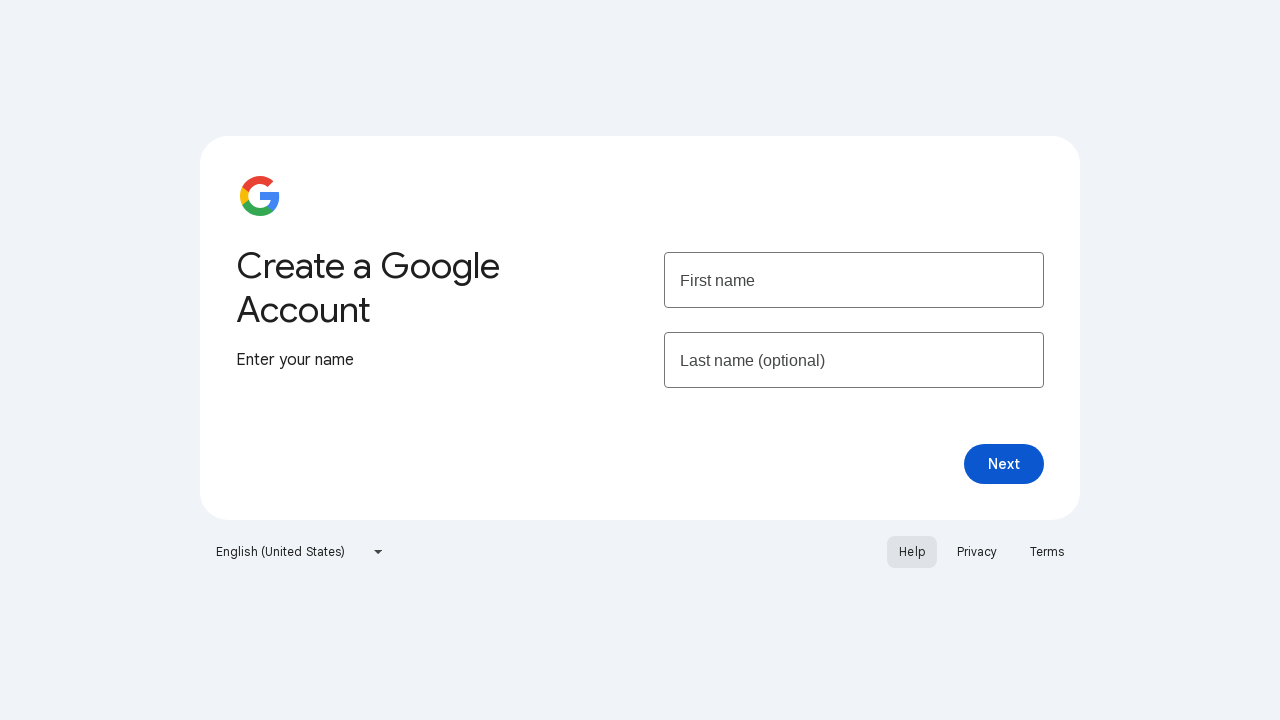

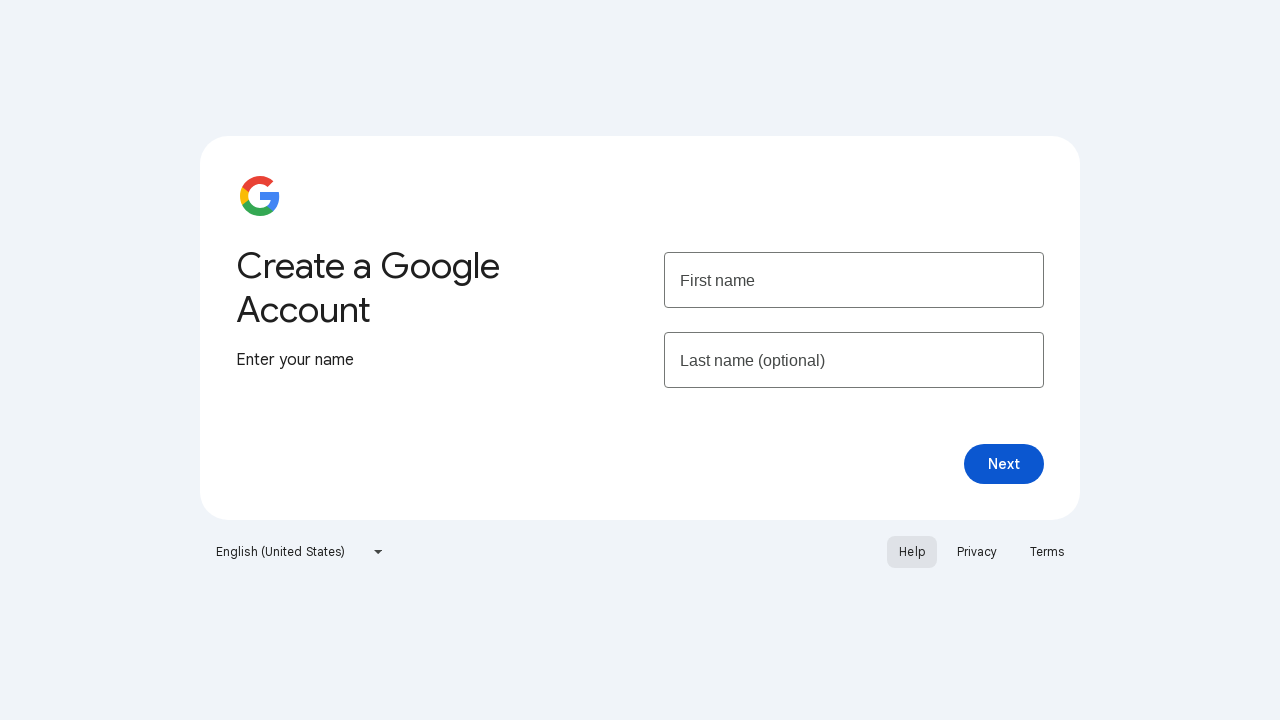